Tests the jQuery UI selectable widget by selecting multiple non-consecutive items (items 1, 3, and 5) using Ctrl+click

Starting URL: http://jqueryui.com/selectable/

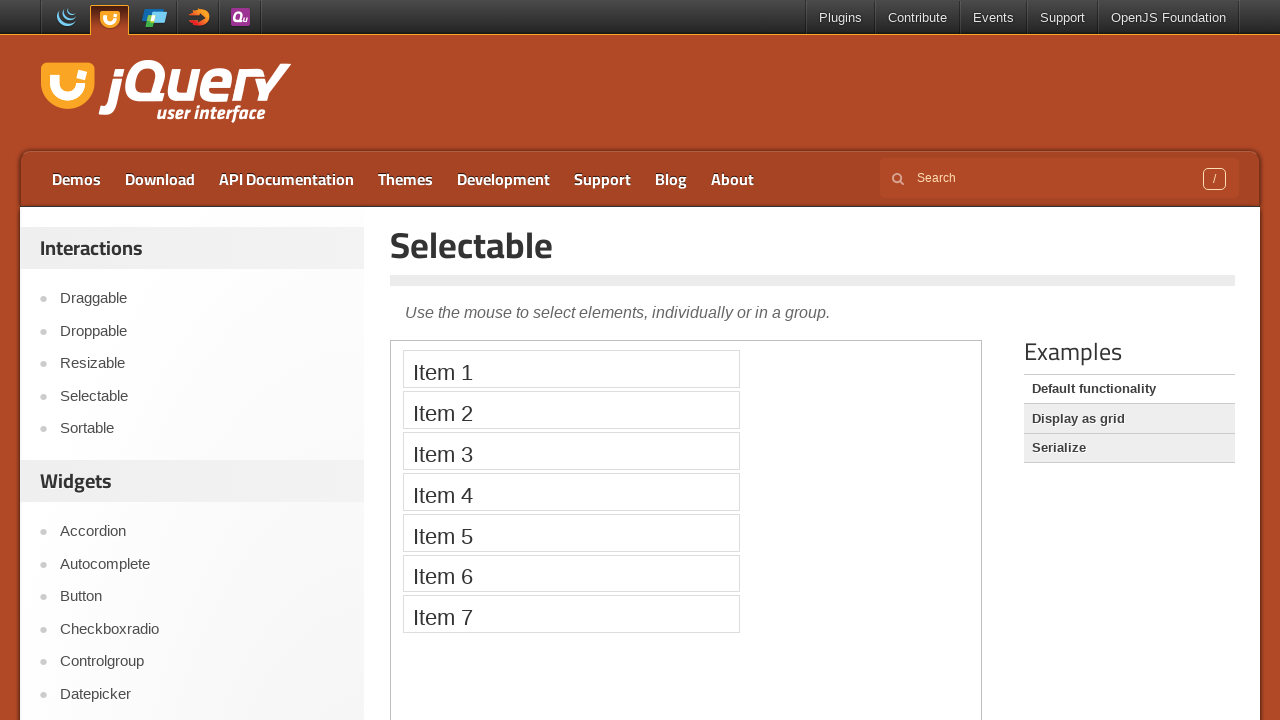

Located the demo frame containing selectable items
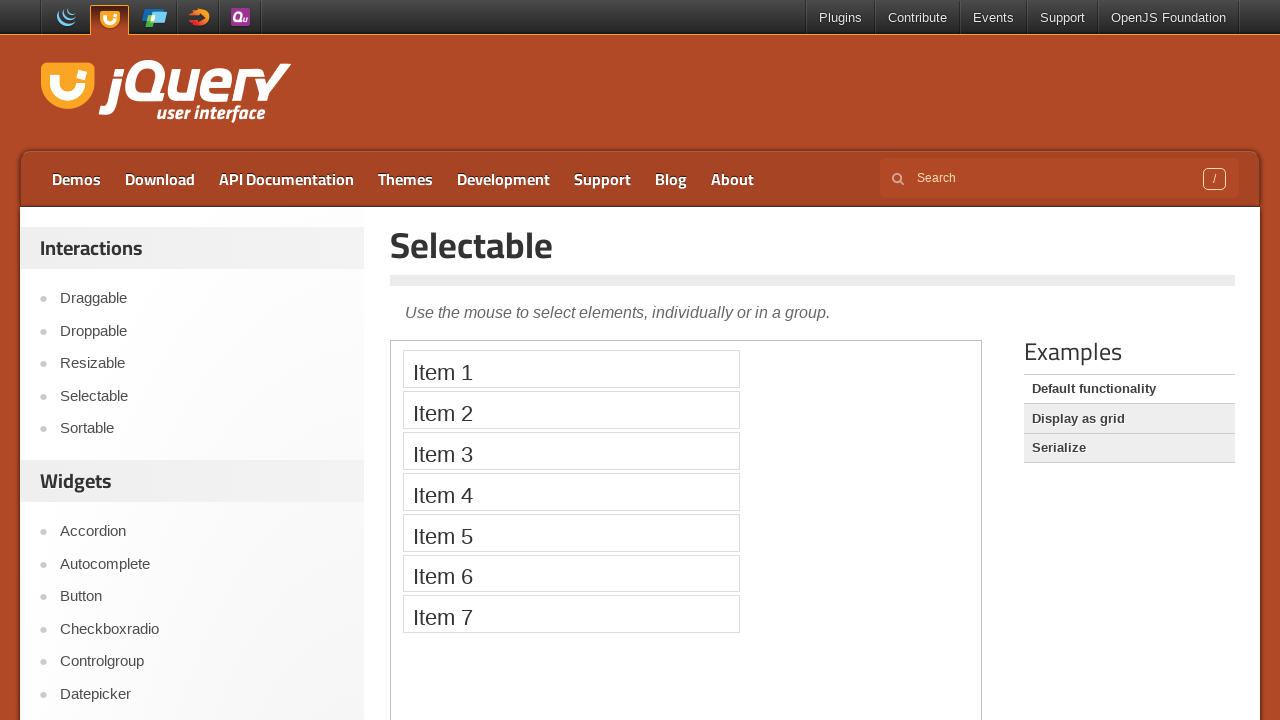

Located selectable item 1
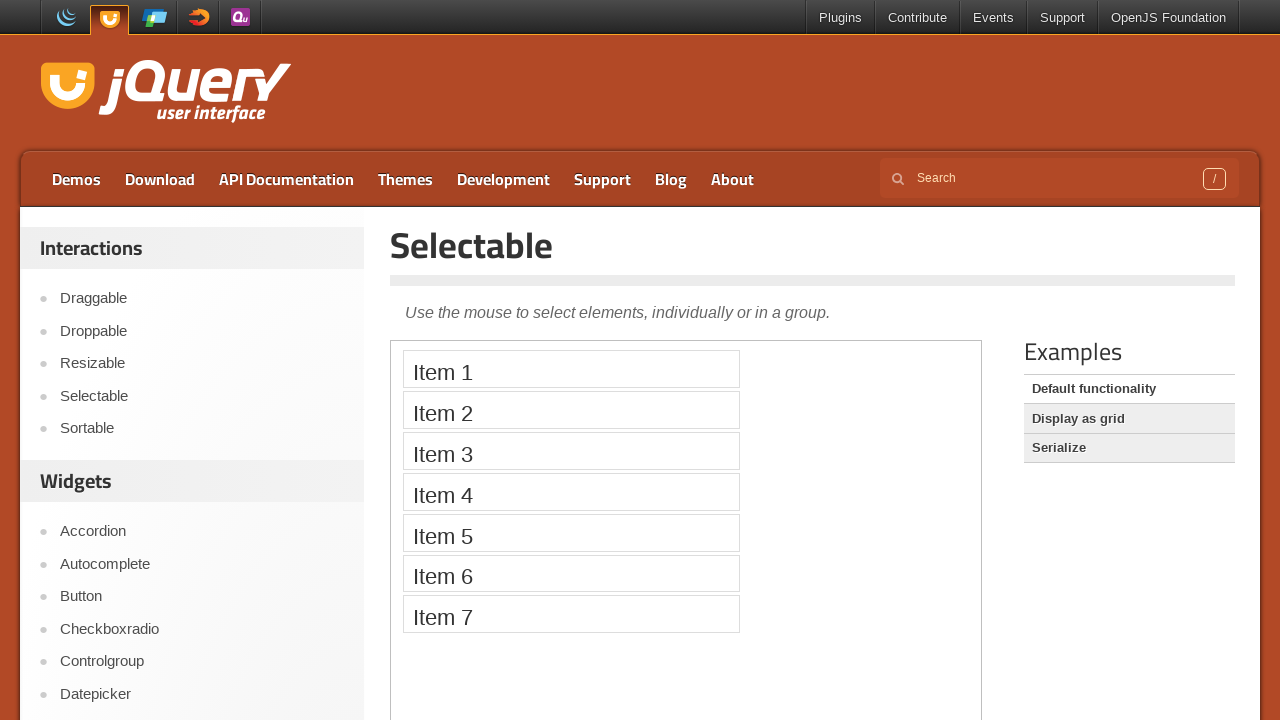

Located selectable item 3
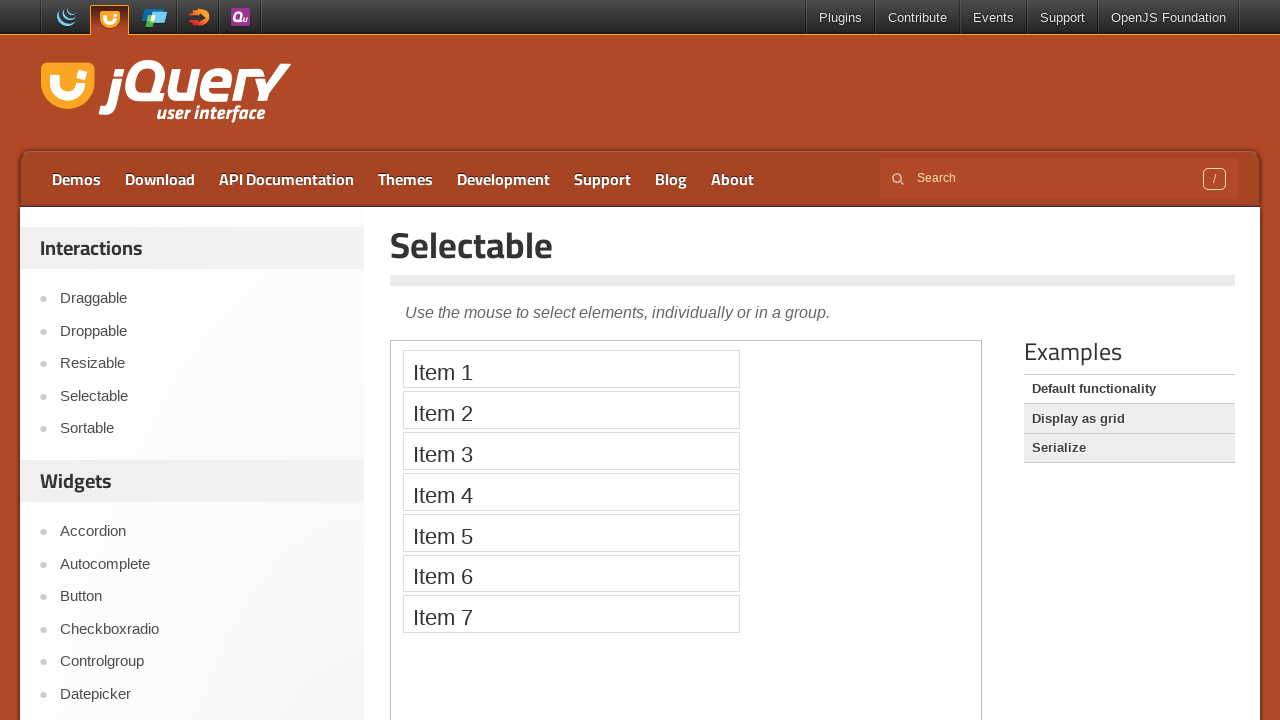

Located selectable item 5
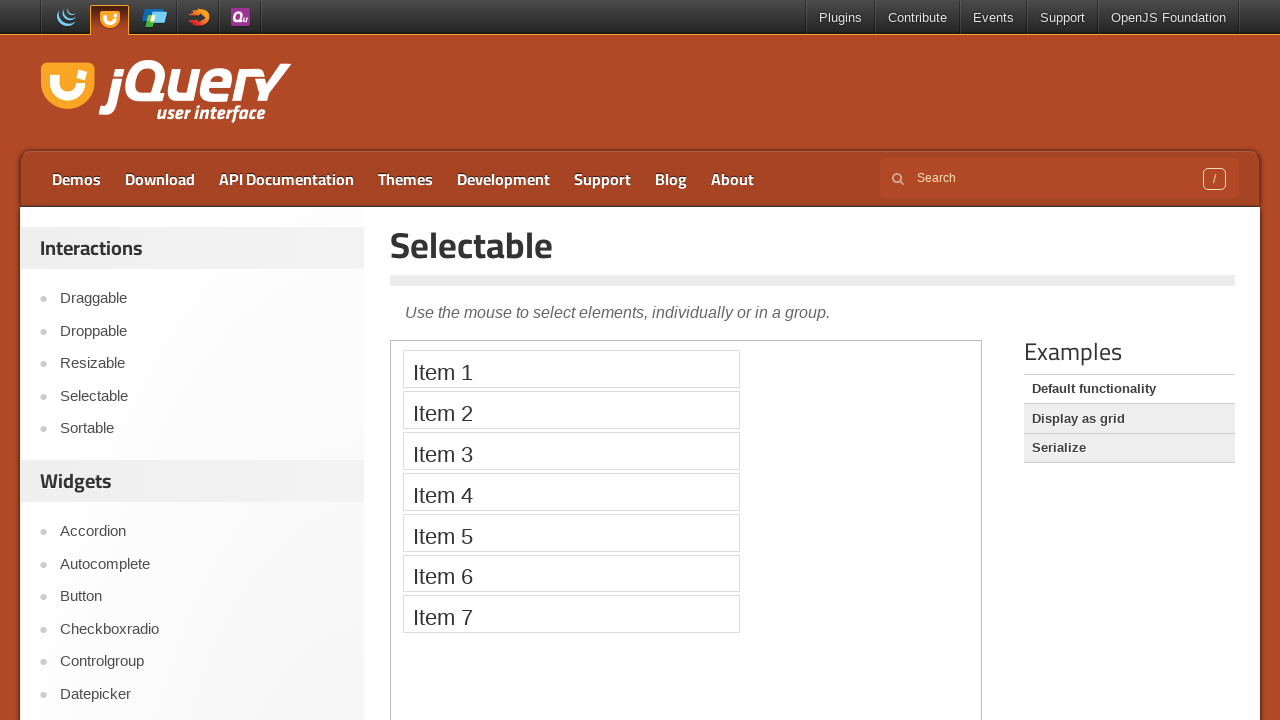

Clicked item 1 to select it at (571, 369) on .demo-frame >> internal:control=enter-frame >> xpath=//ol[@id='selectable']/li[1
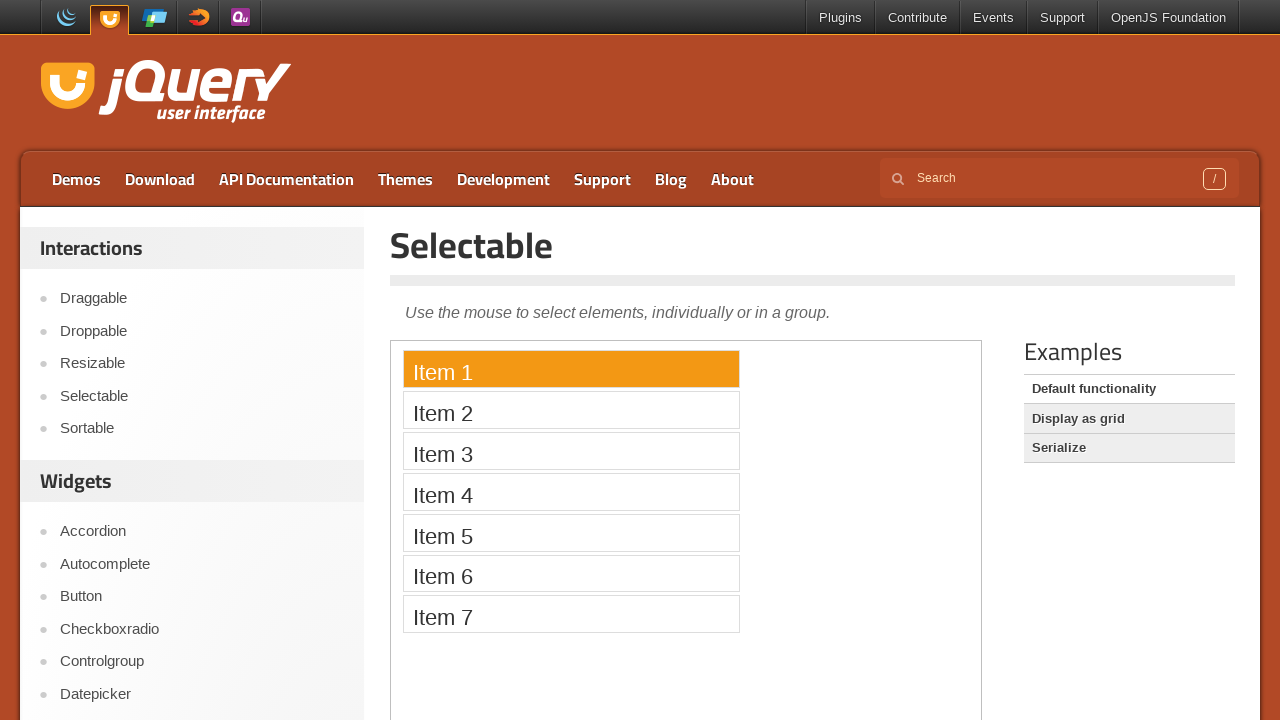

Ctrl+clicked item 3 to add it to selection at (571, 451) on .demo-frame >> internal:control=enter-frame >> xpath=//ol[@id='selectable']/li[3
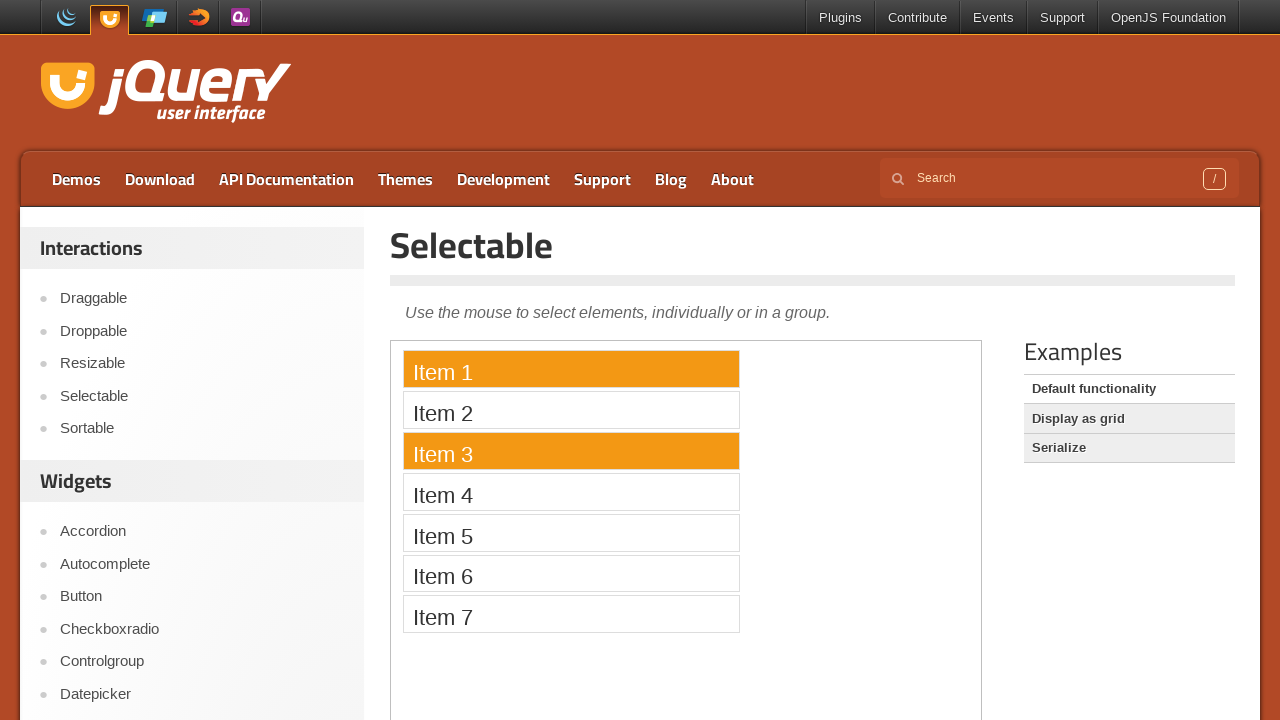

Ctrl+clicked item 5 to add it to selection at (571, 532) on .demo-frame >> internal:control=enter-frame >> xpath=//ol[@id='selectable']/li[5
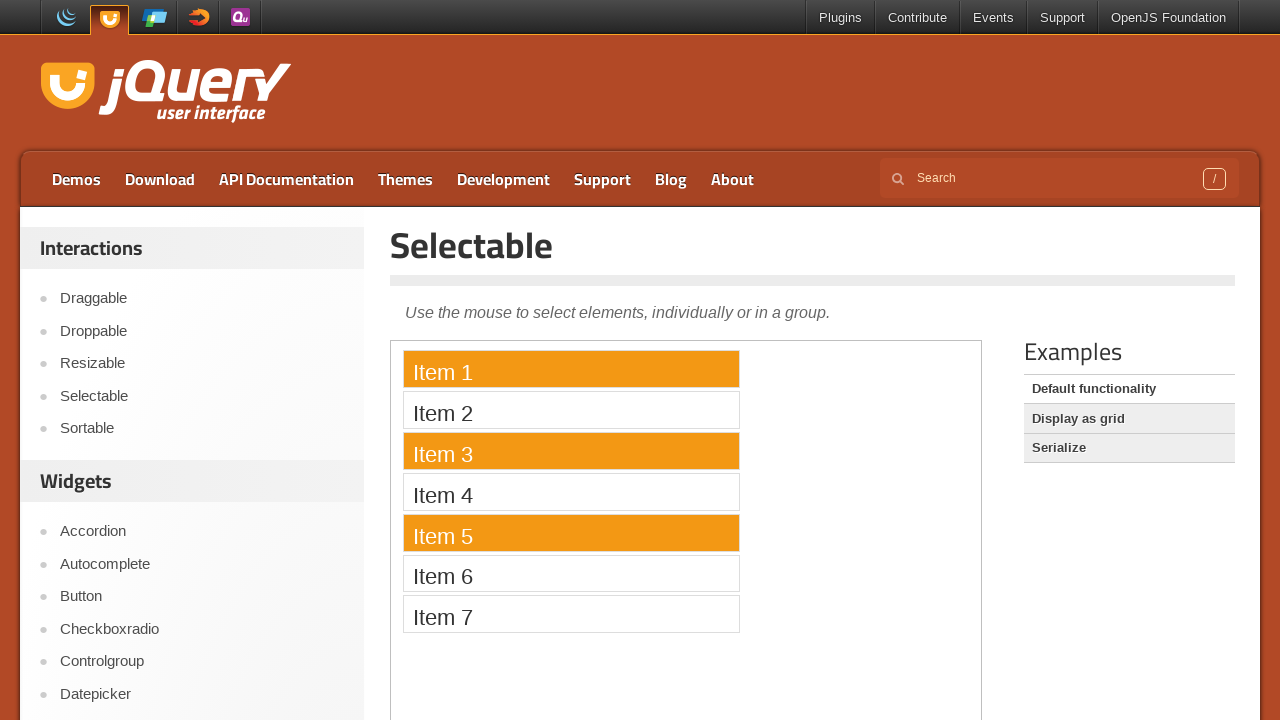

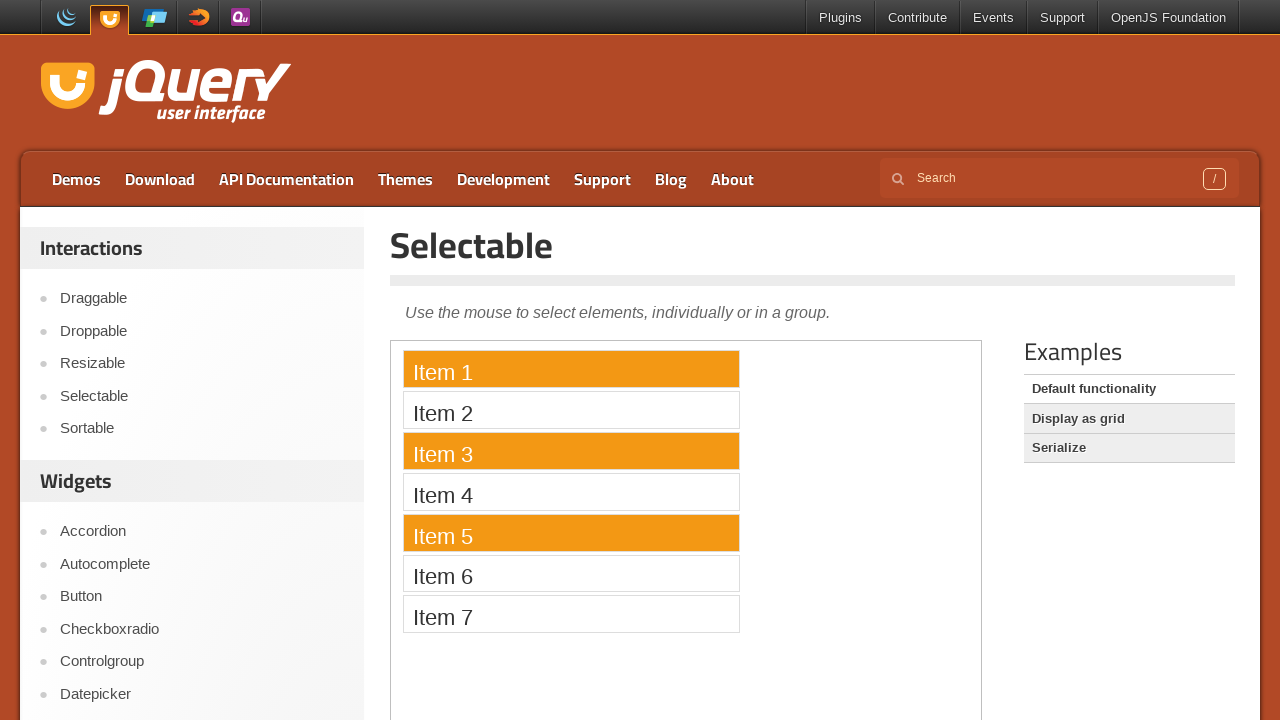